Tests product review functionality by navigating to a product, accessing the reviews tab, rating it with 5 stars, and submitting a review with comment, name and email

Starting URL: https://practice.automationtesting.in/

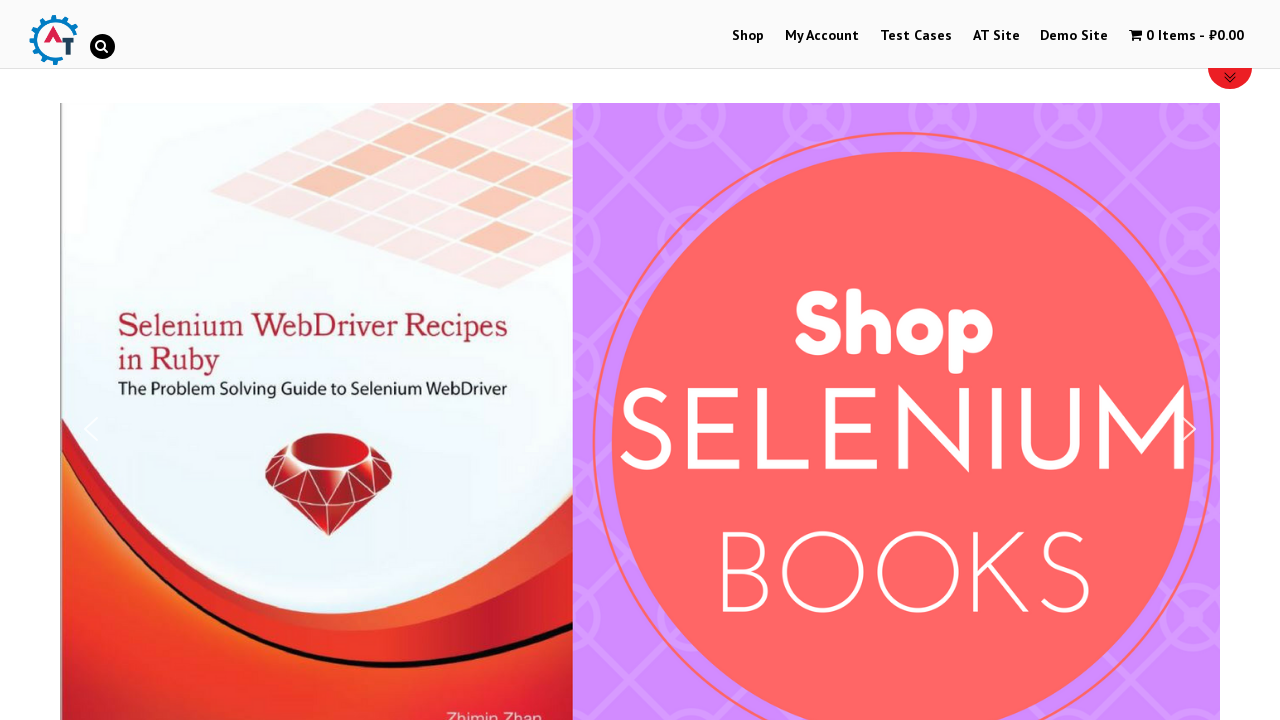

Scrolled down 600px to view products
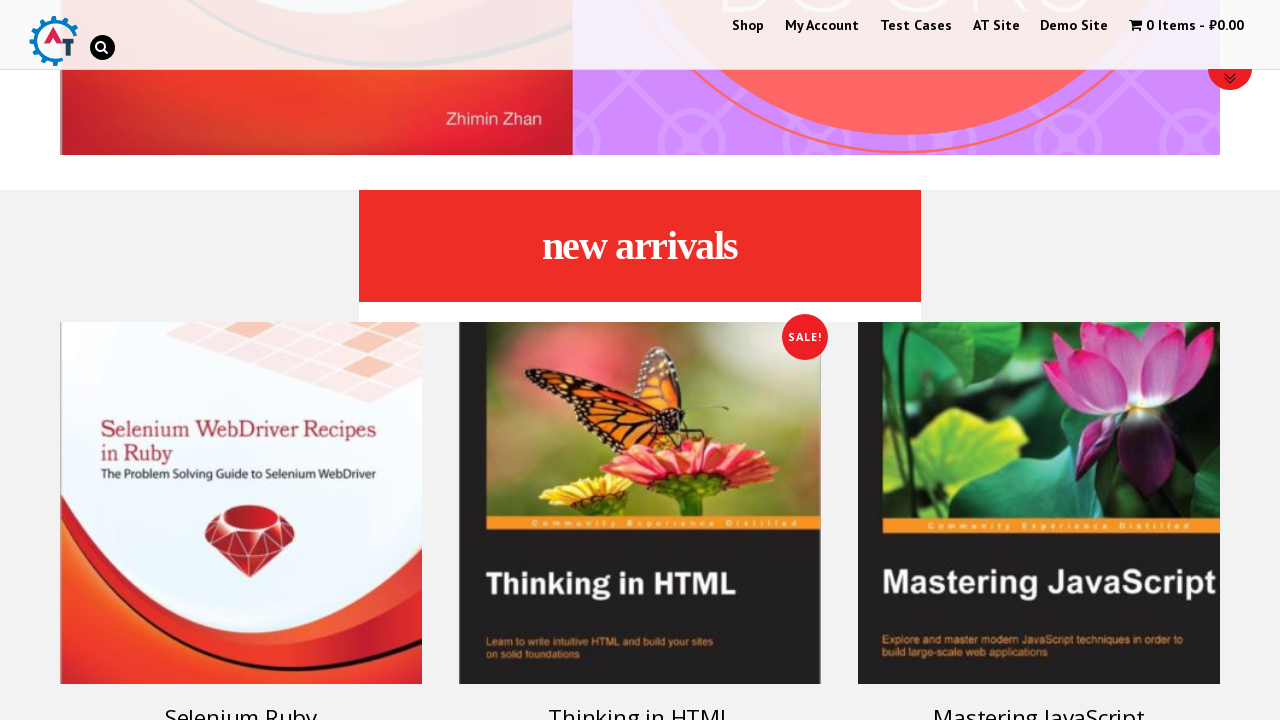

Clicked on Ruby product at (241, 702) on #text-22-sub_row_1-0-2-0-0 h3
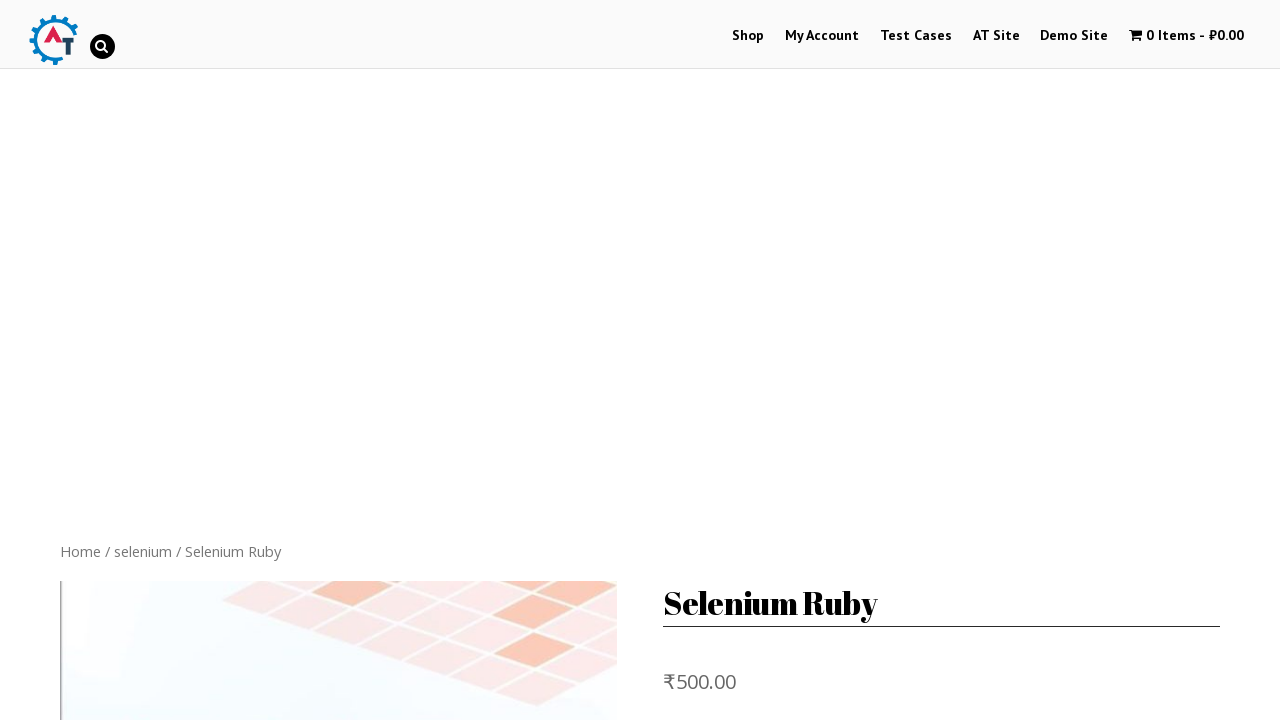

Scrolled down 200px to view reviews section
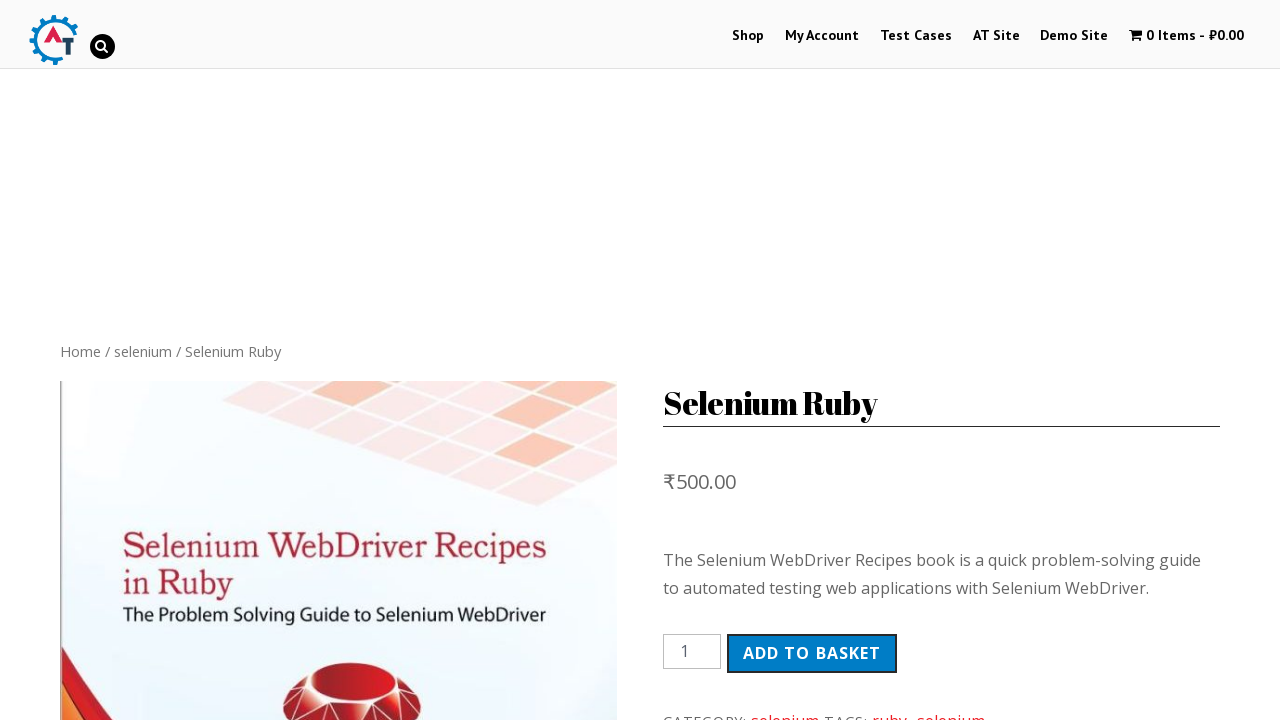

Clicked on Reviews tab at (309, 360) on #content a[href="#tab-reviews"]
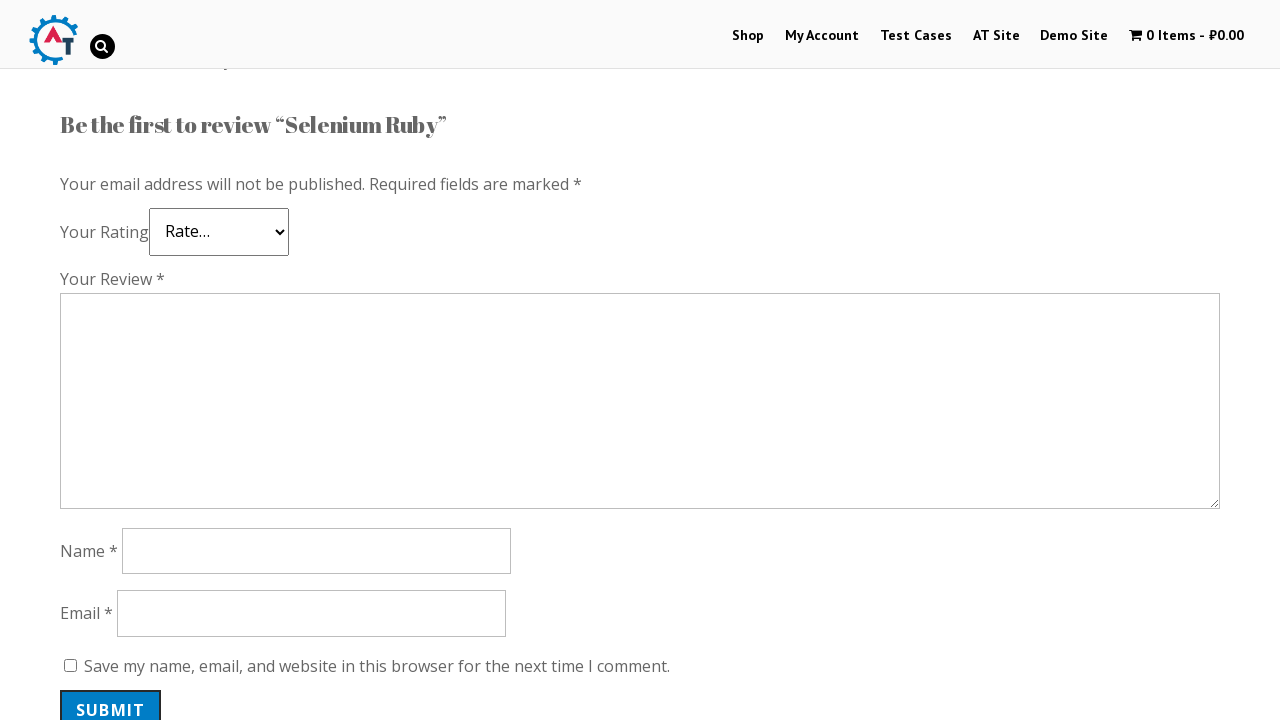

Scrolled down 250px to view review form
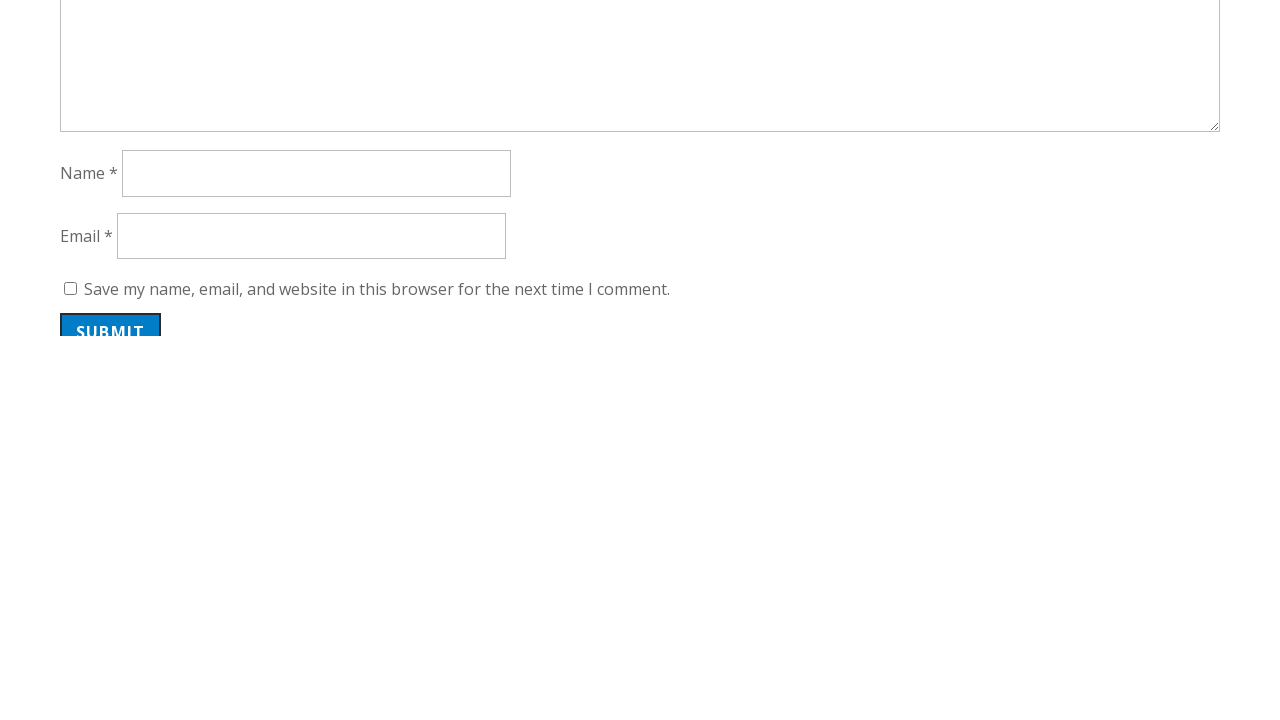

Selected 5-star rating at (132, 244) on #commentform a[class="star-5"]
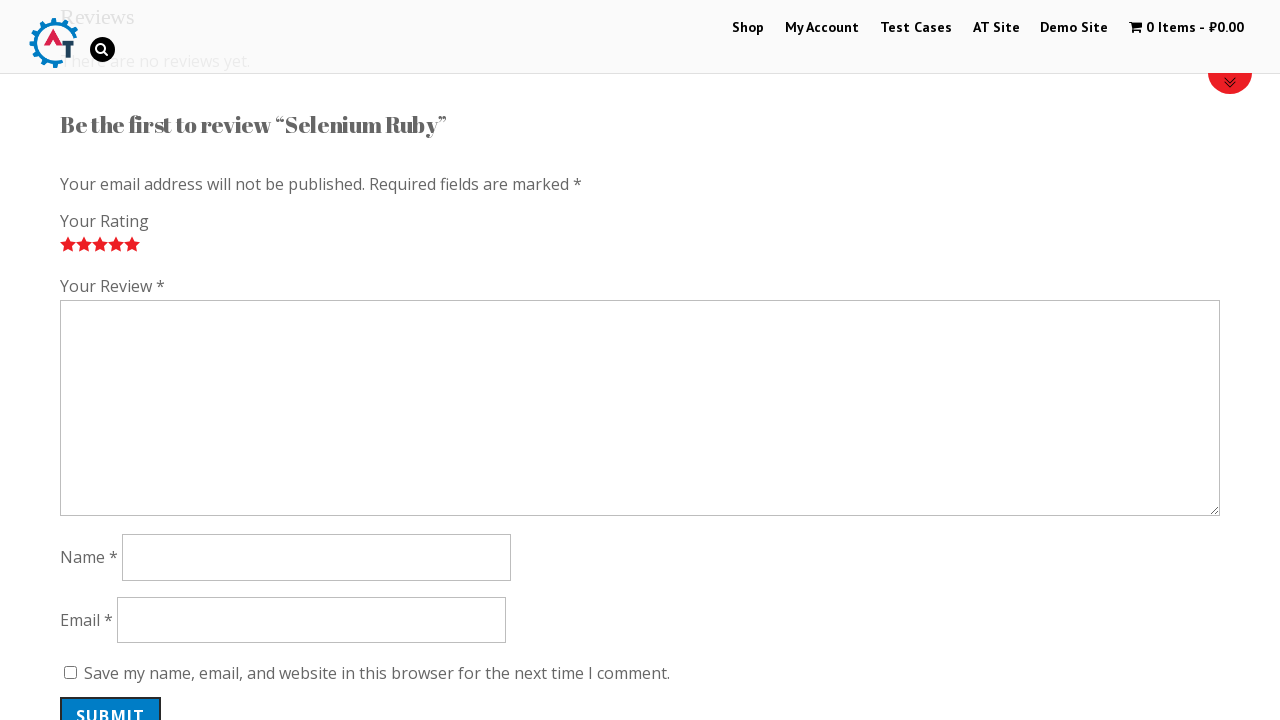

Filled review comment with 'Nice book!' on #comment
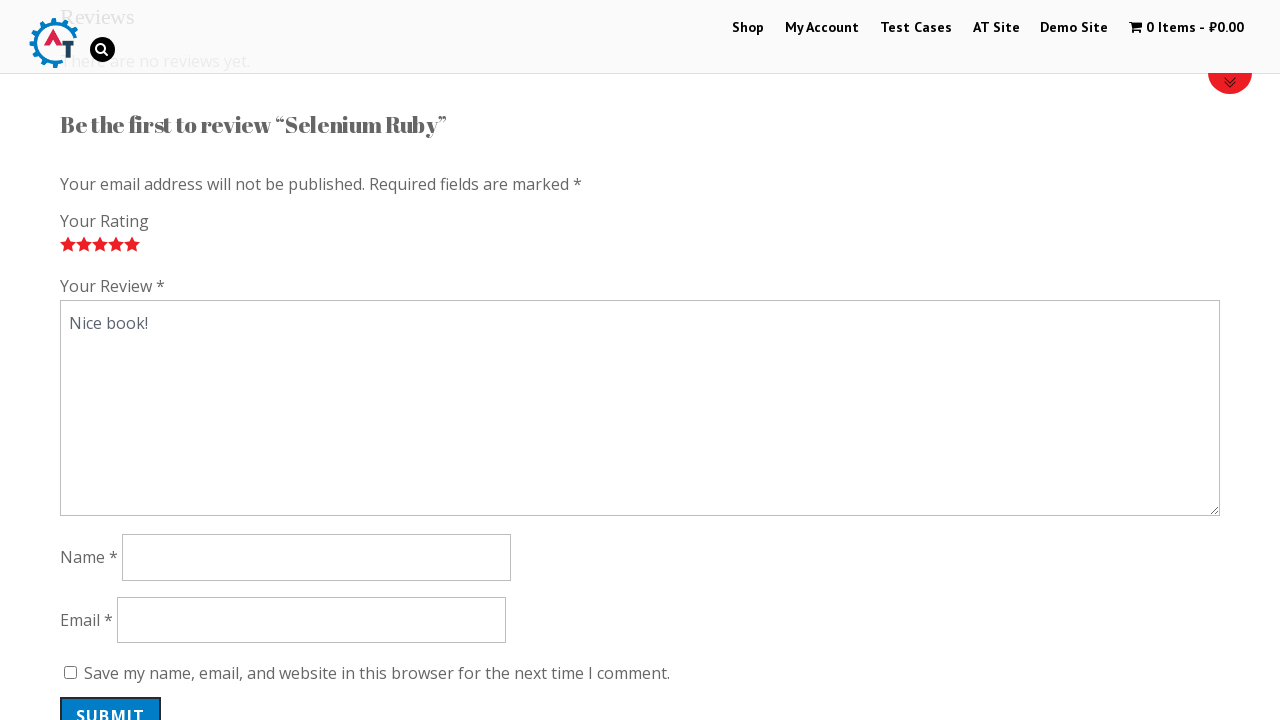

Filled reviewer name with 'Anna' on #author
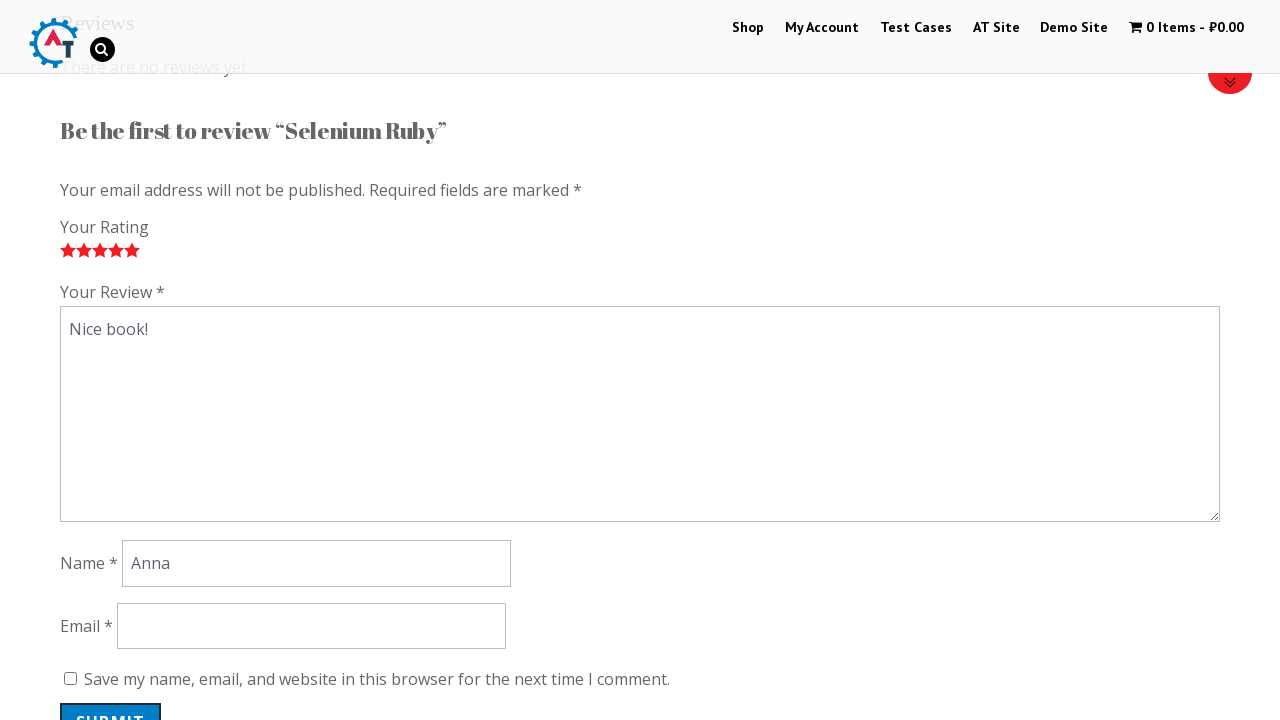

Filled reviewer email with 'annatester@gmail.com' on #email
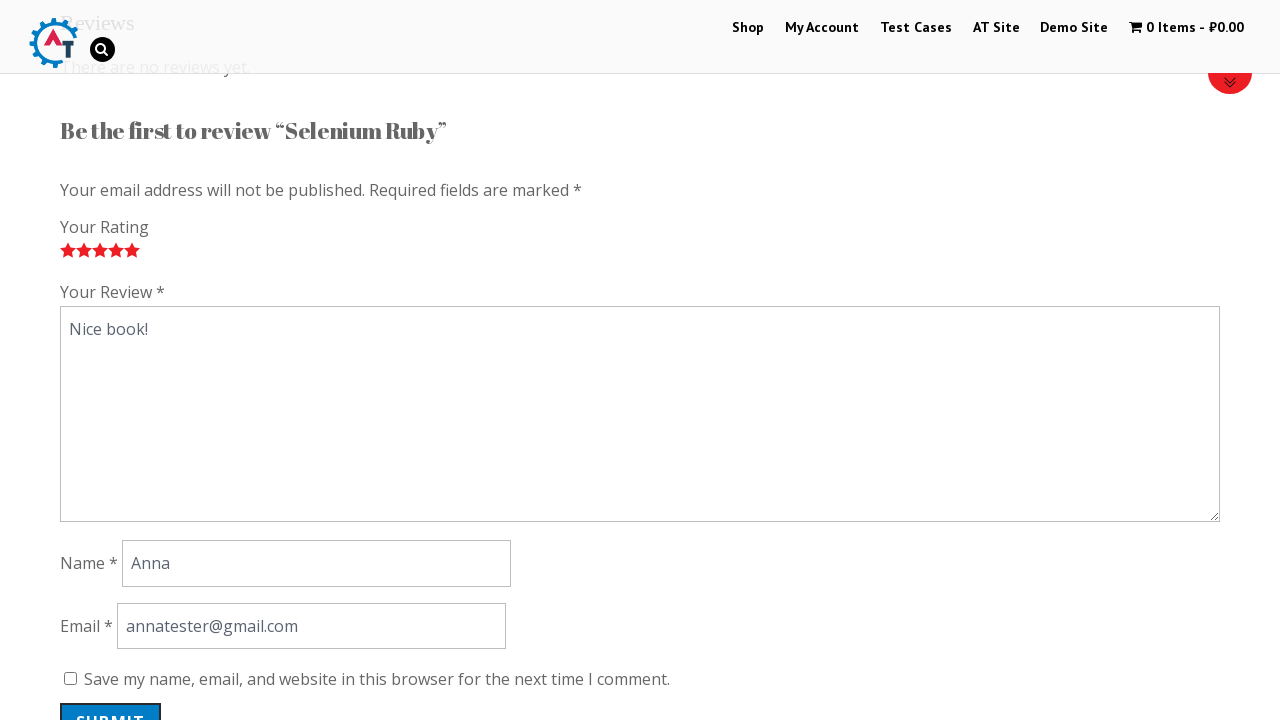

Clicked submit button to post review at (111, 700) on #submit
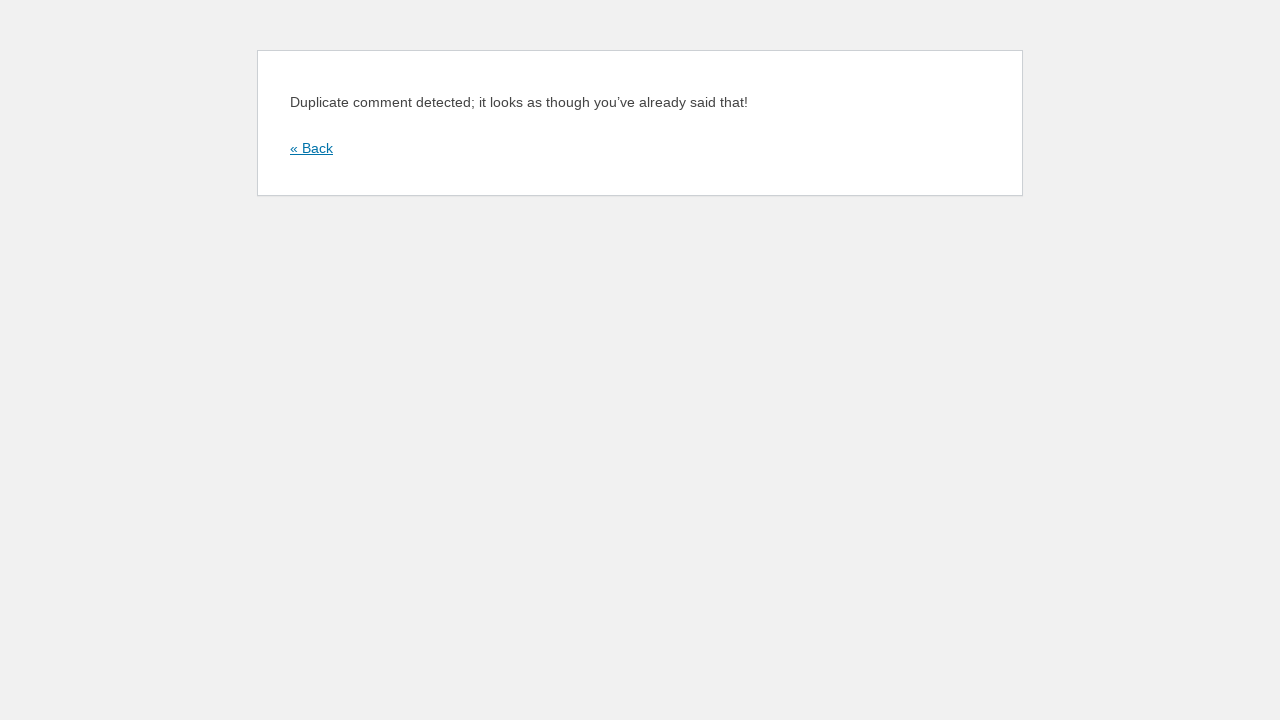

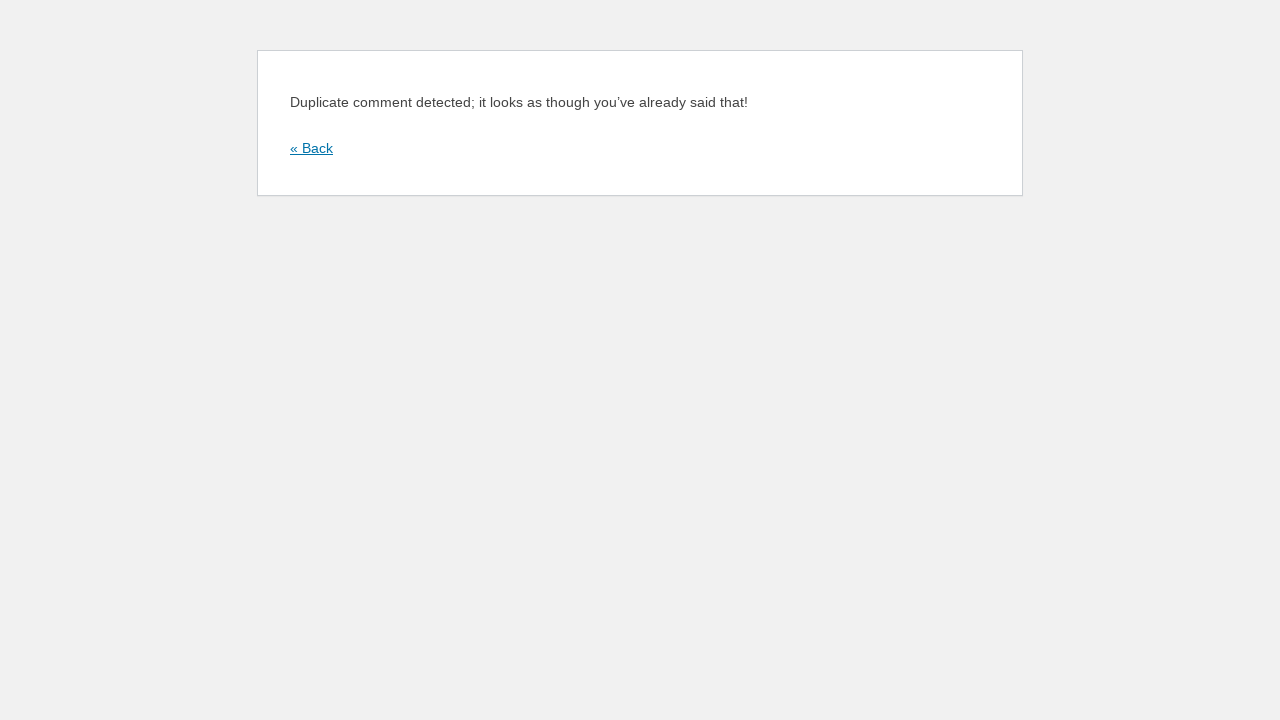